Tests autocomplete functionality by typing "ind" in the field, navigating through dropdown options with arrow keys, and verifying that "India" is selected

Starting URL: https://rahulshettyacademy.com/AutomationPractice/

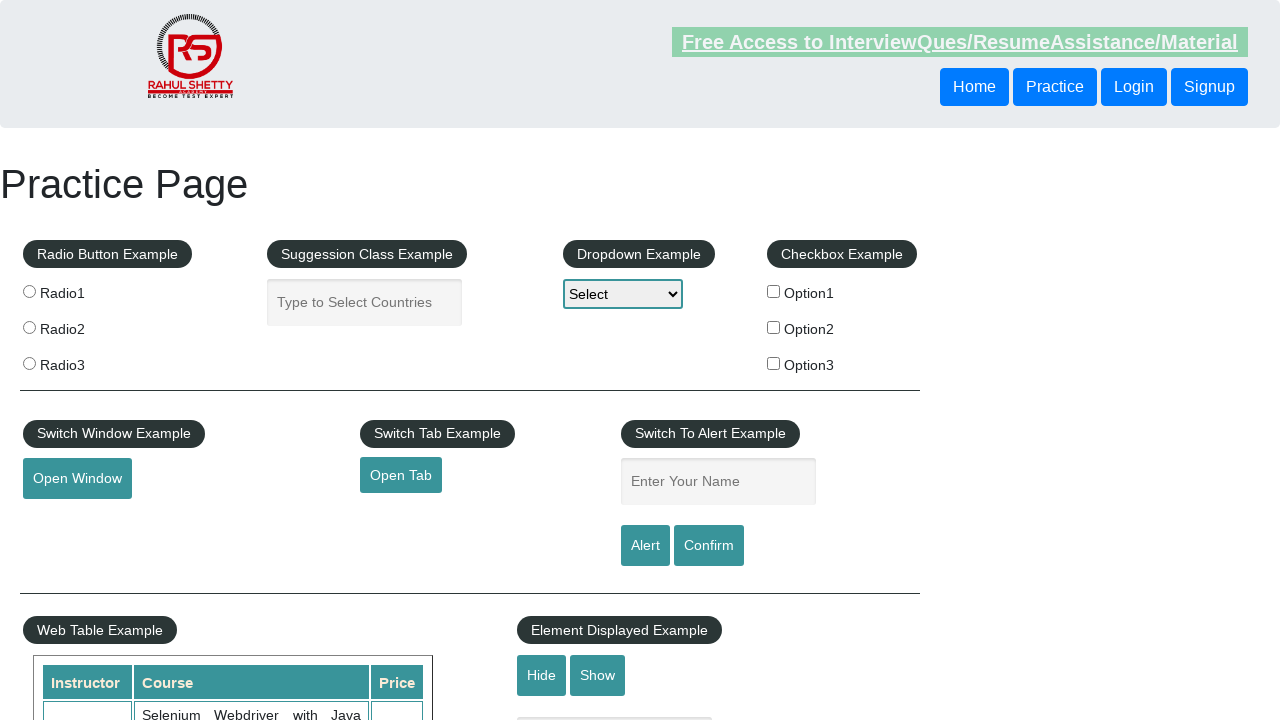

Typed 'ind' in the autocomplete field on #autocomplete
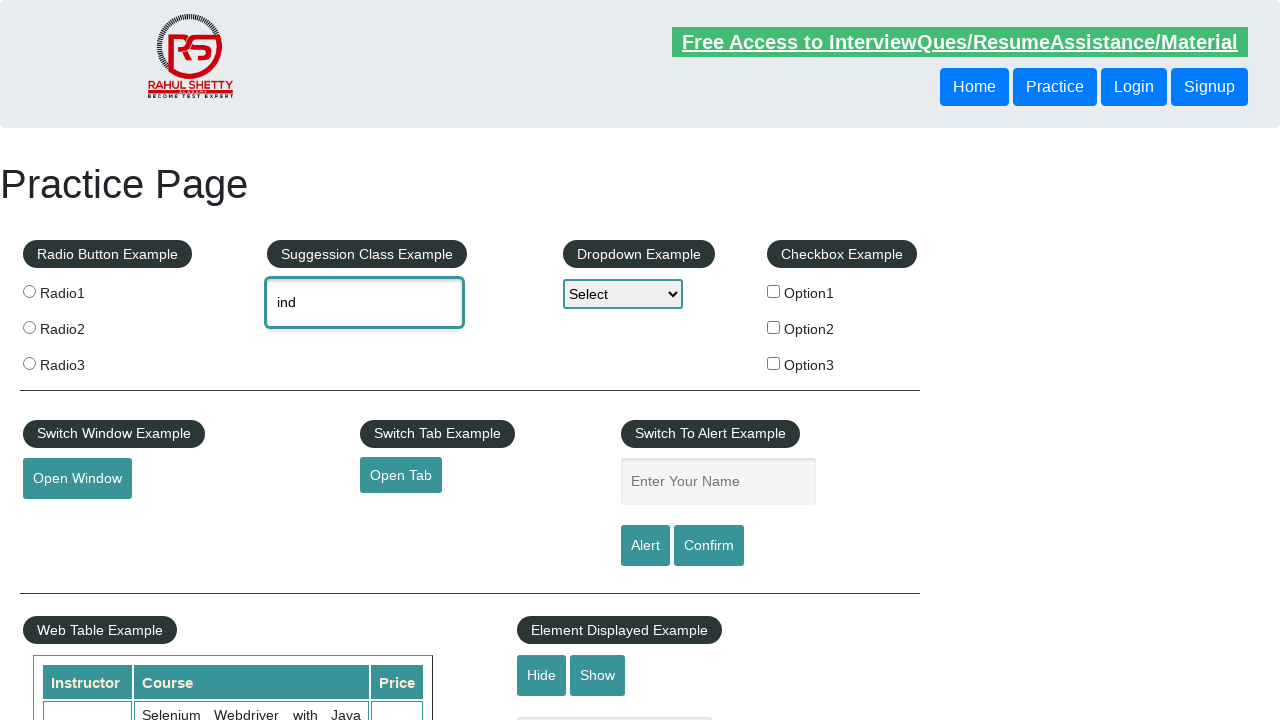

Waited for dropdown suggestions to appear
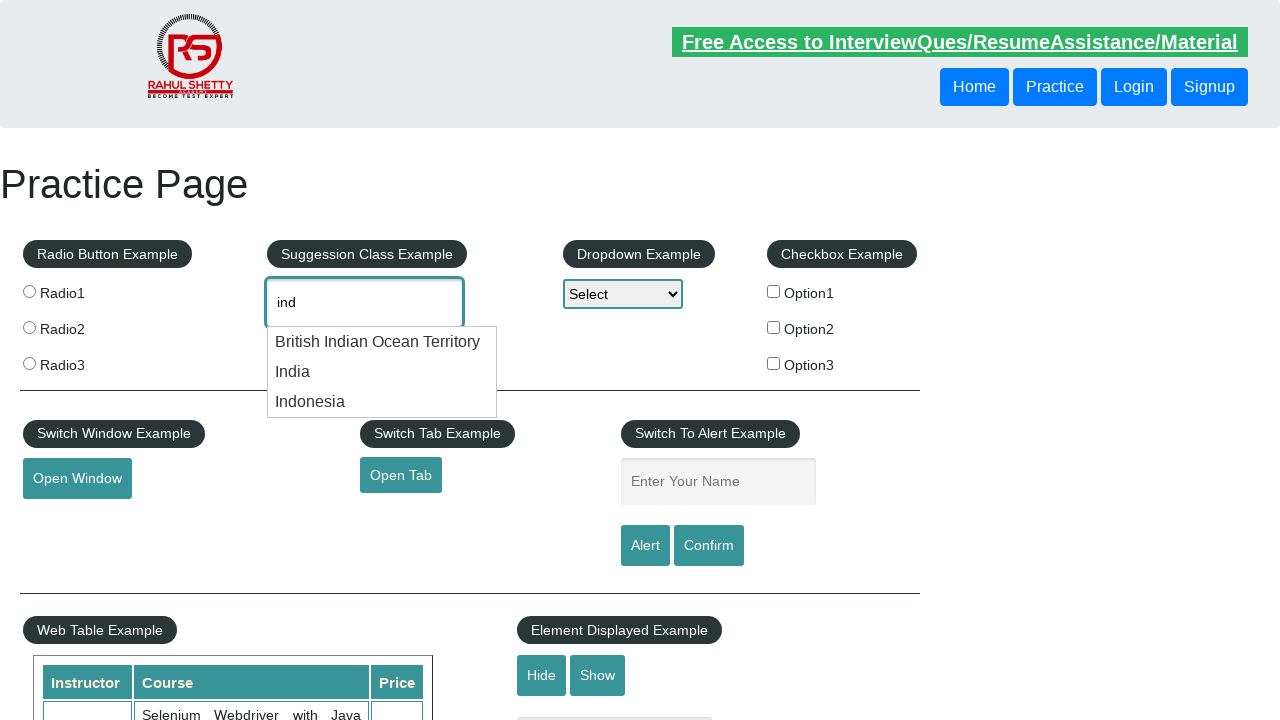

Pressed ArrowDown to navigate dropdown (first press) on #autocomplete
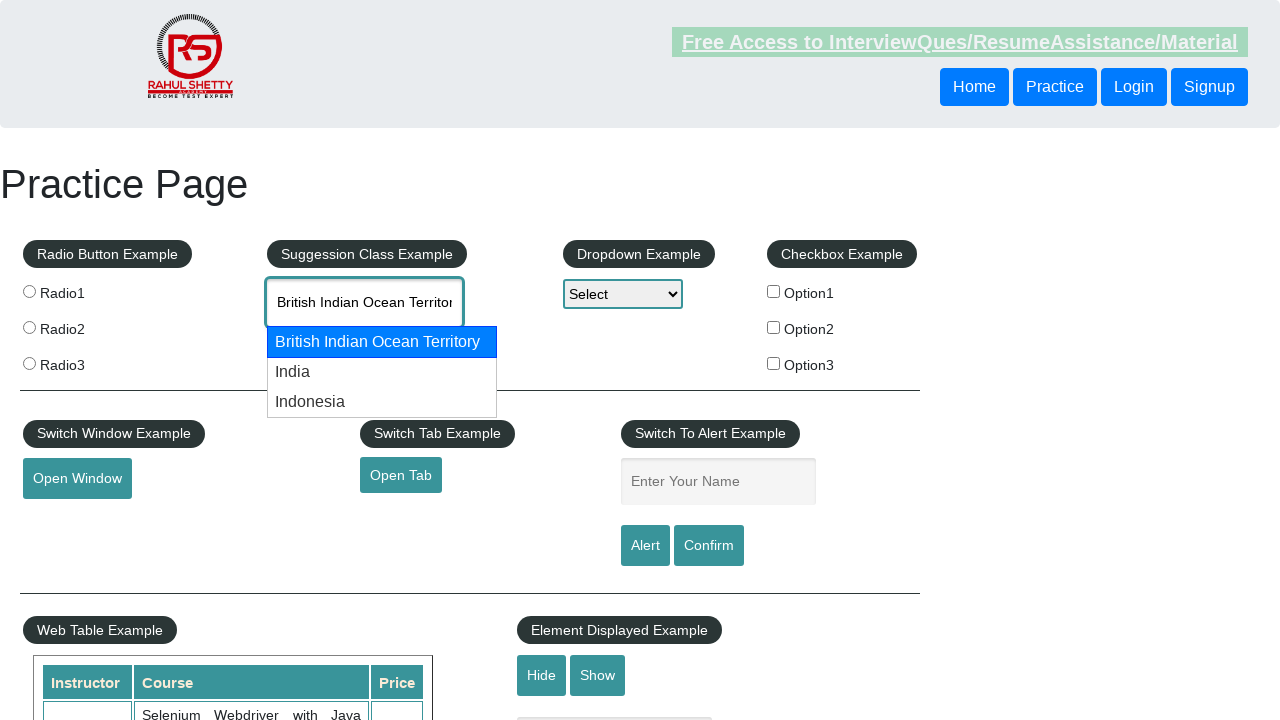

Pressed ArrowDown to navigate dropdown (second press) on #autocomplete
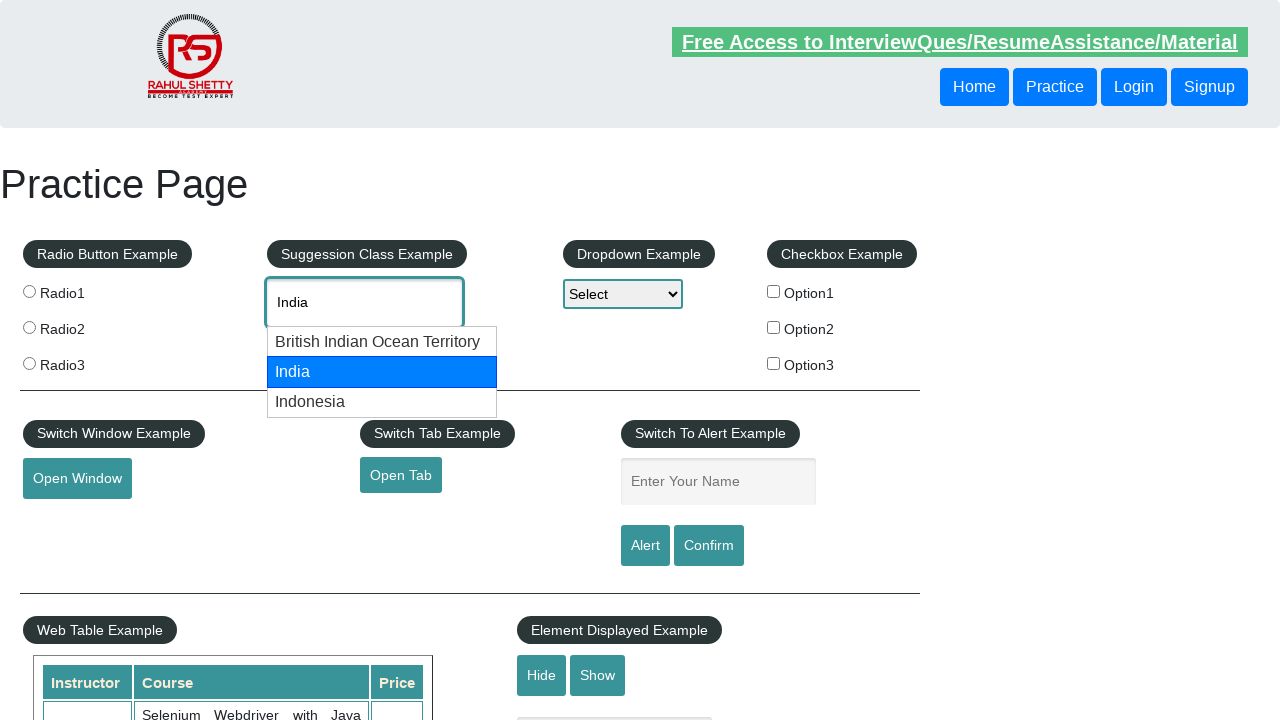

Retrieved autocomplete field value to verify selection
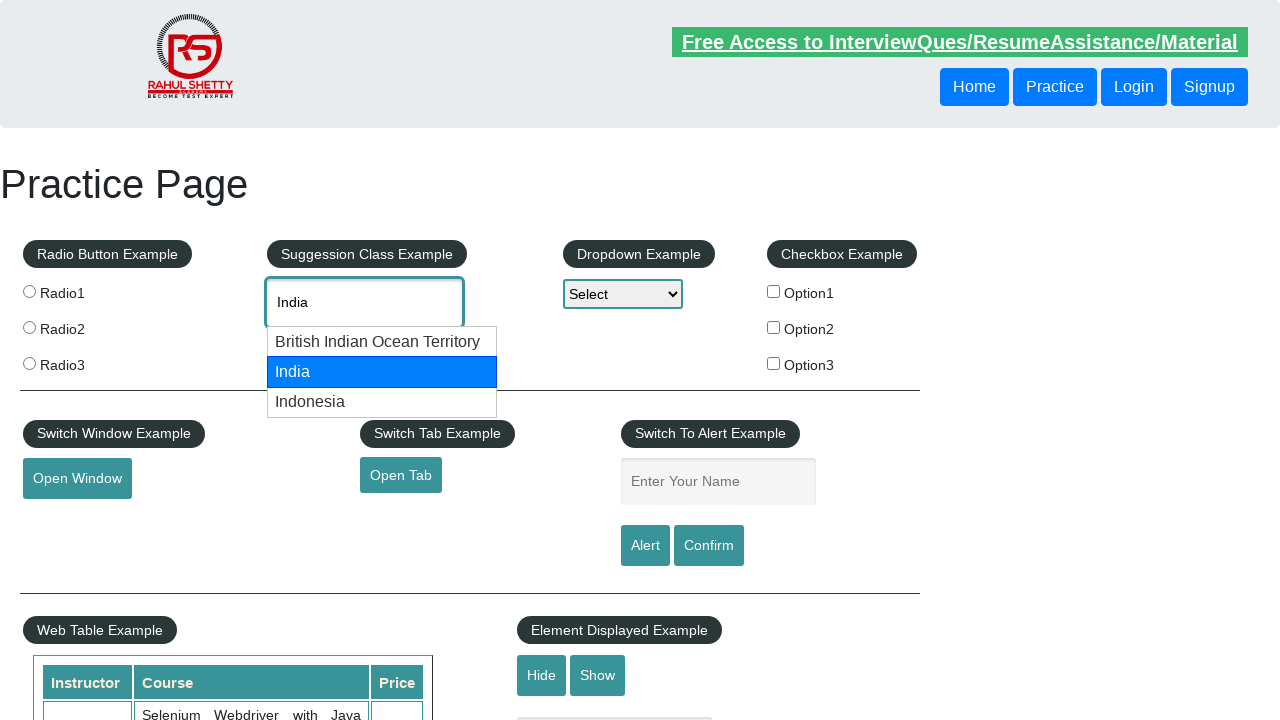

Verified that 'India' was selected in the autocomplete field
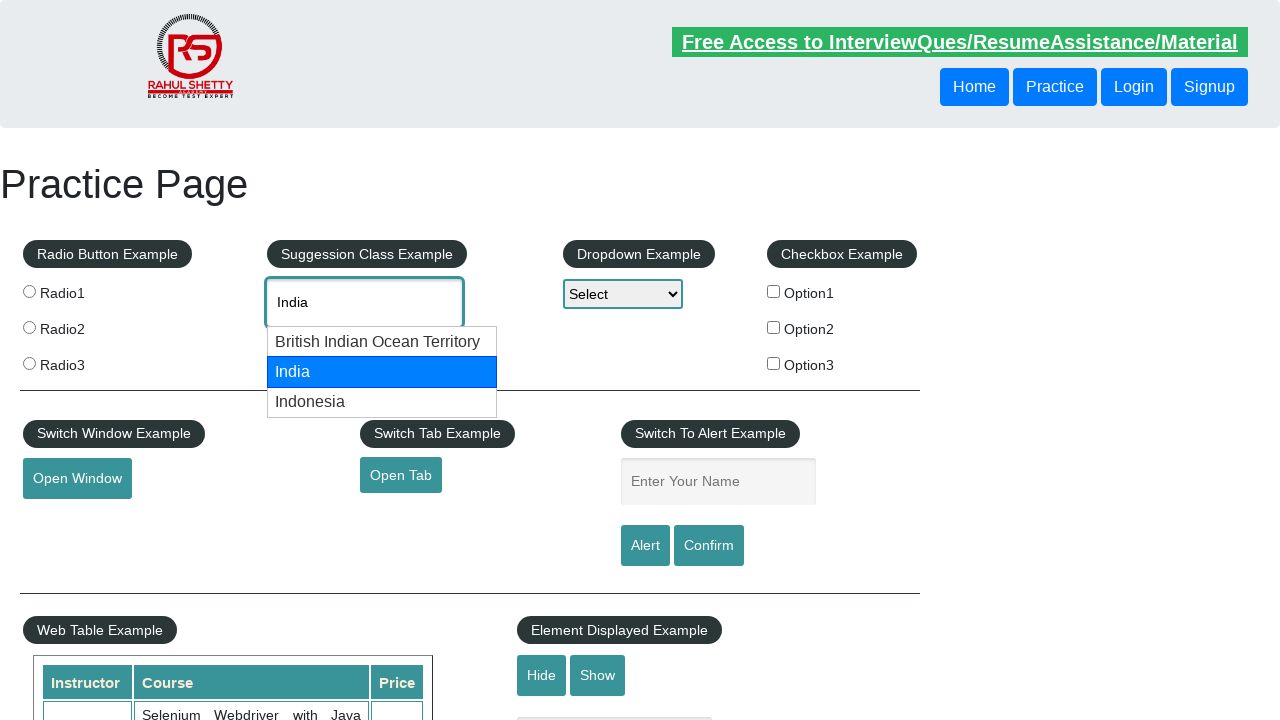

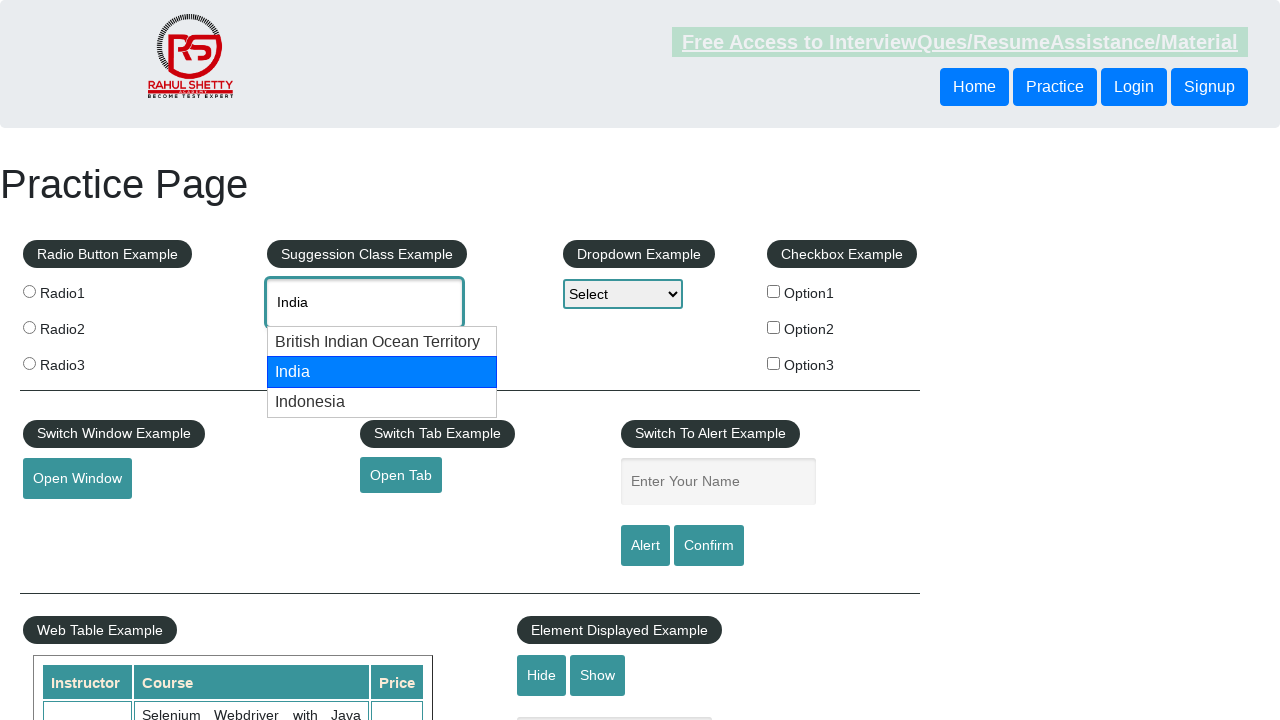